Navigates to the OrangeHRM login page and verifies that the Login button and footer text elements are present and contain text.

Starting URL: https://opensource-demo.orangehrmlive.com/web/index.php/auth/login

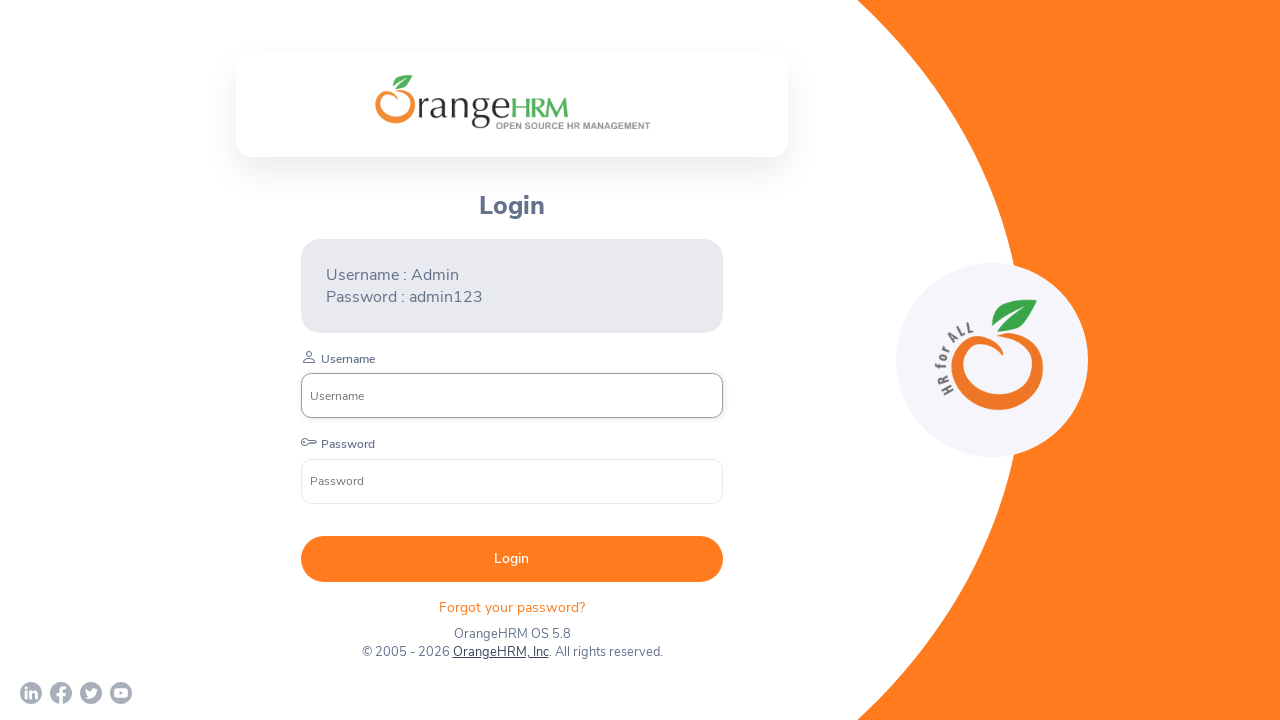

Navigated to OrangeHRM login page
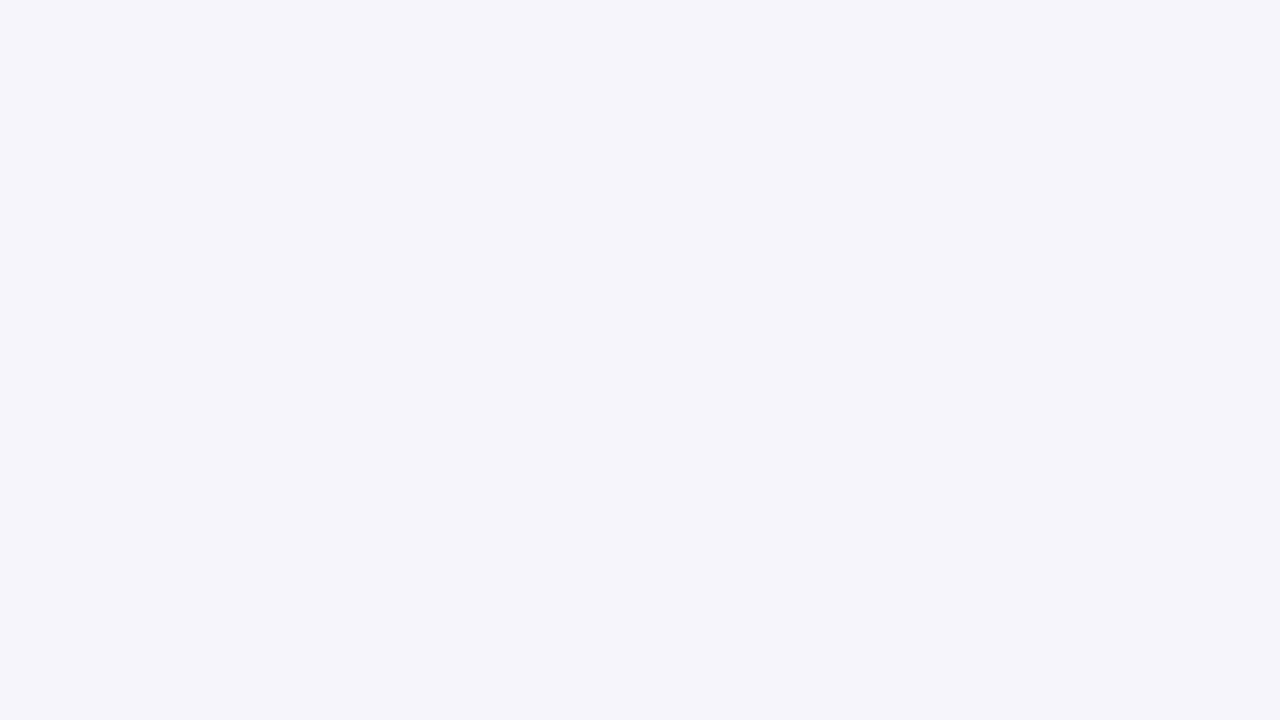

Login button is visible
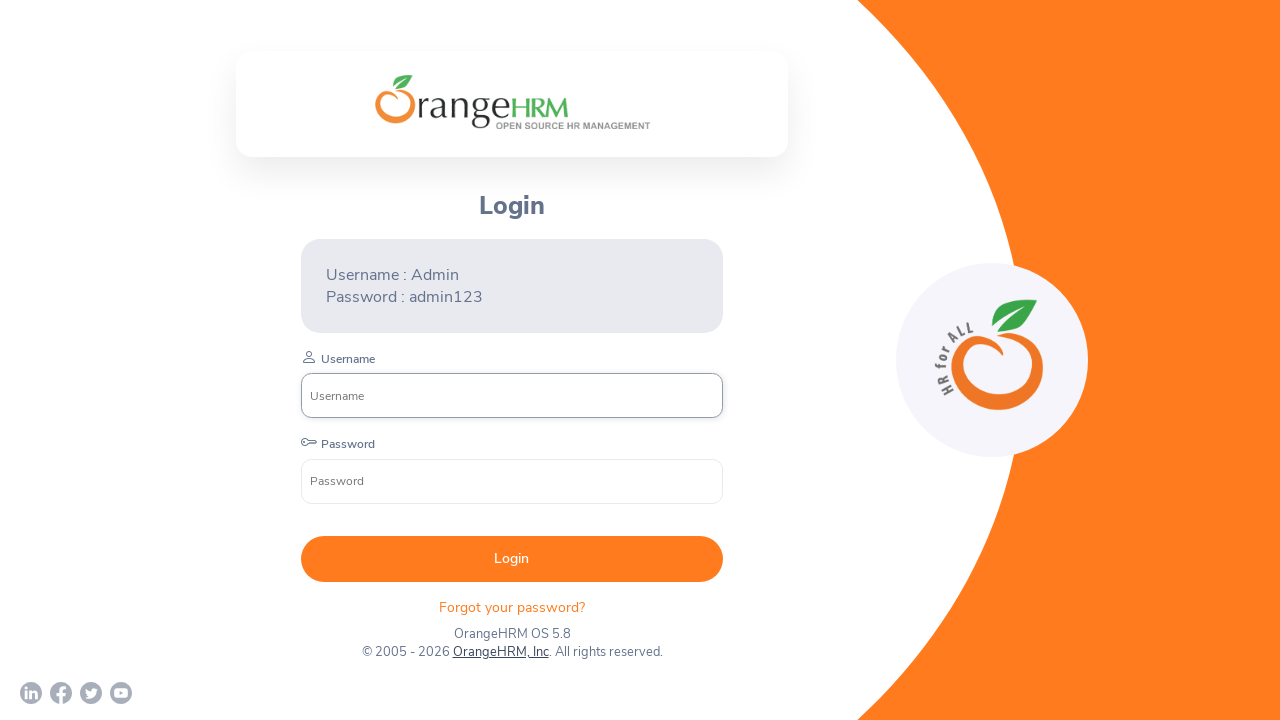

Retrieved Login button text: ' Login '
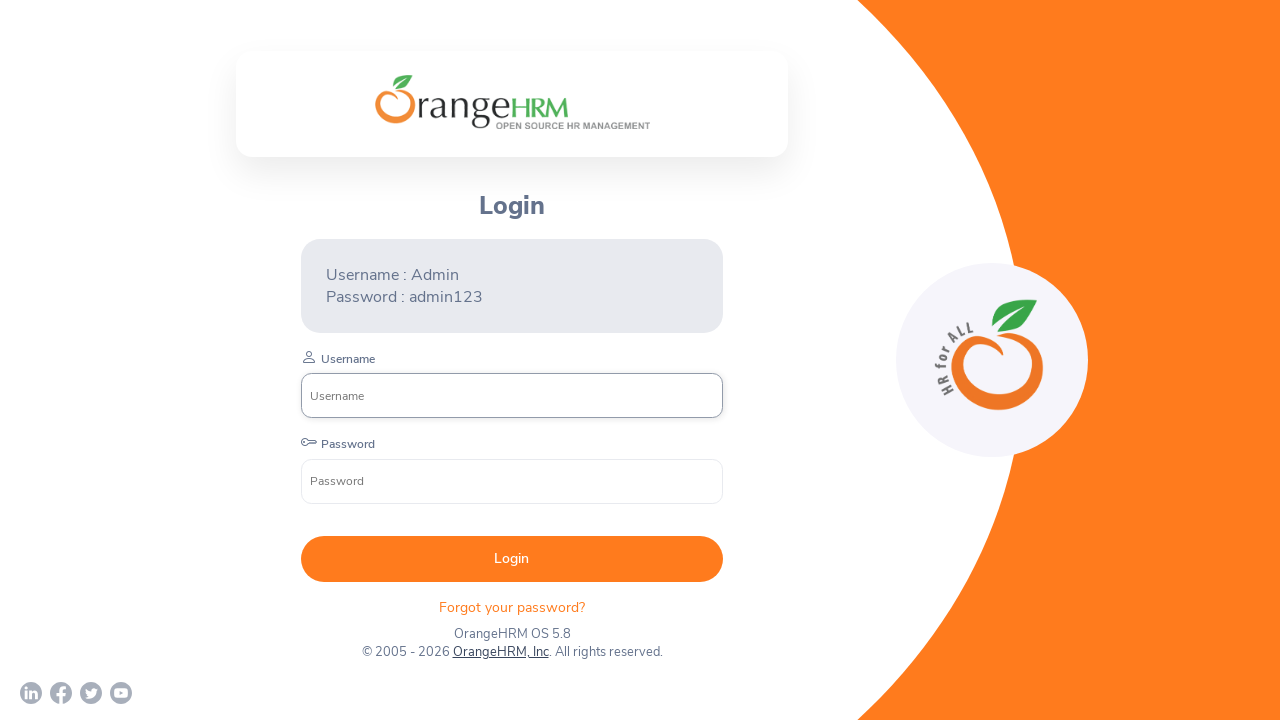

Footer text element is visible
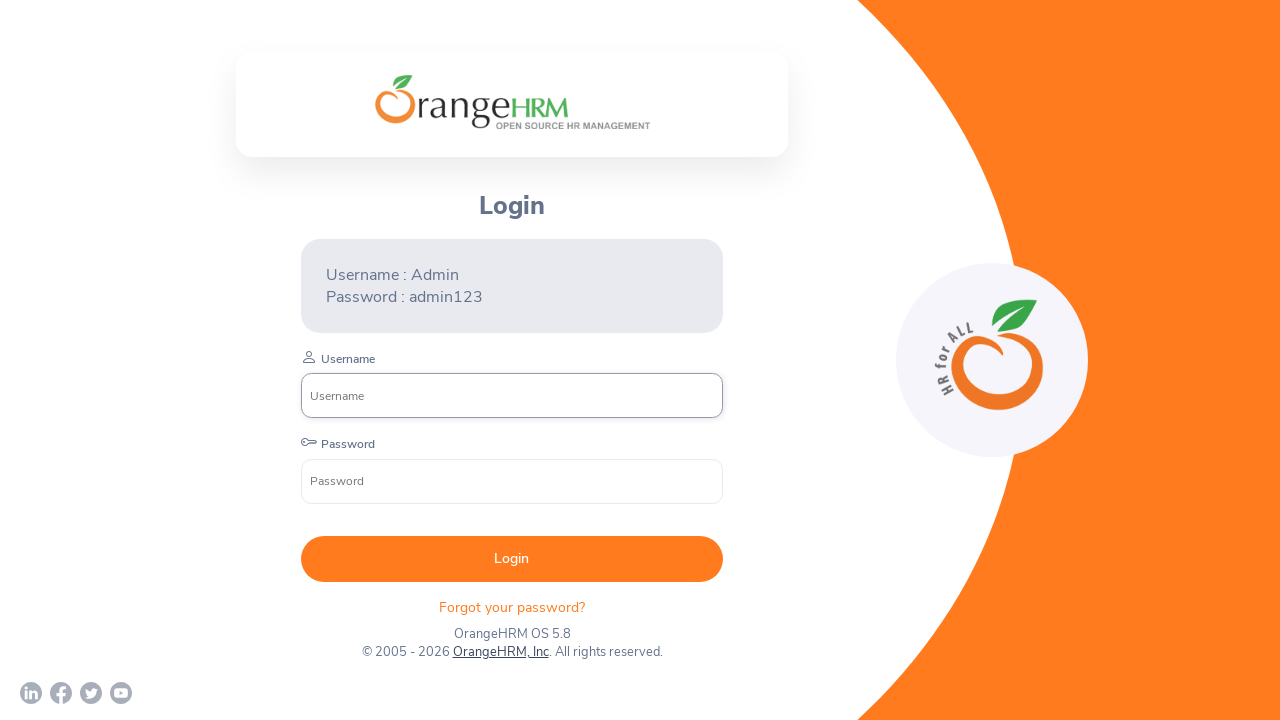

Retrieved footer text: 'Forgot your password? '
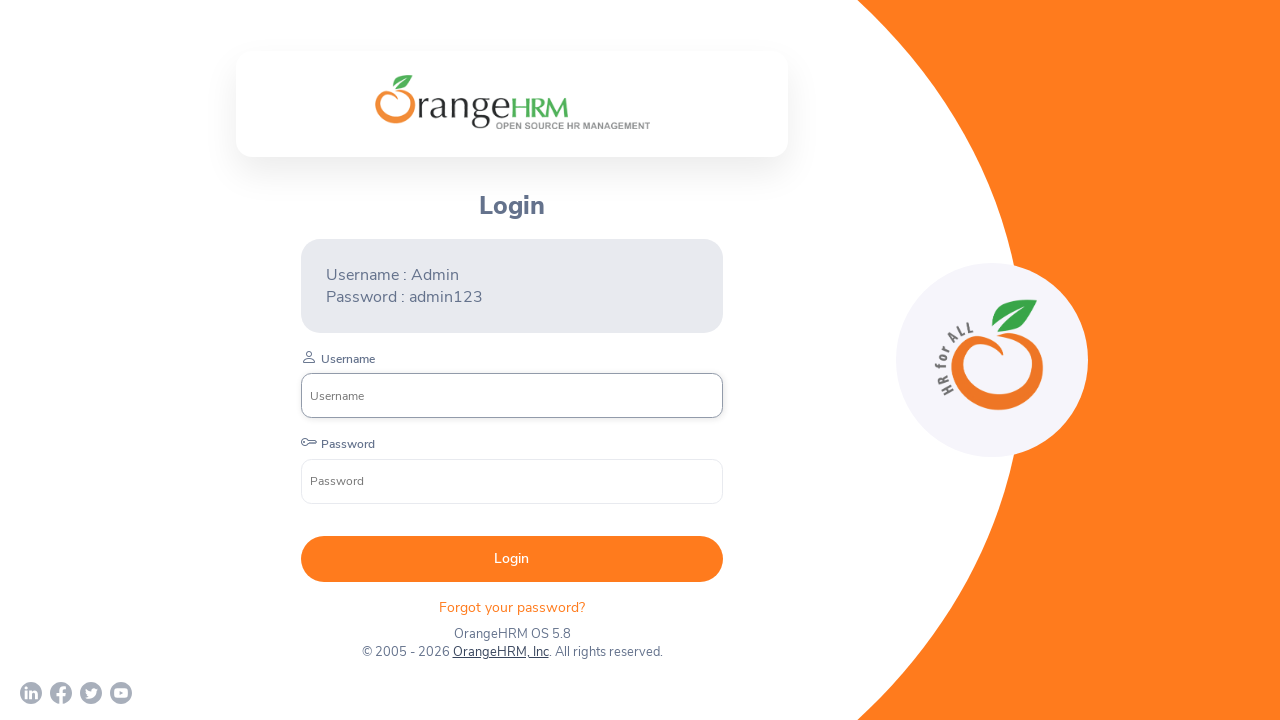

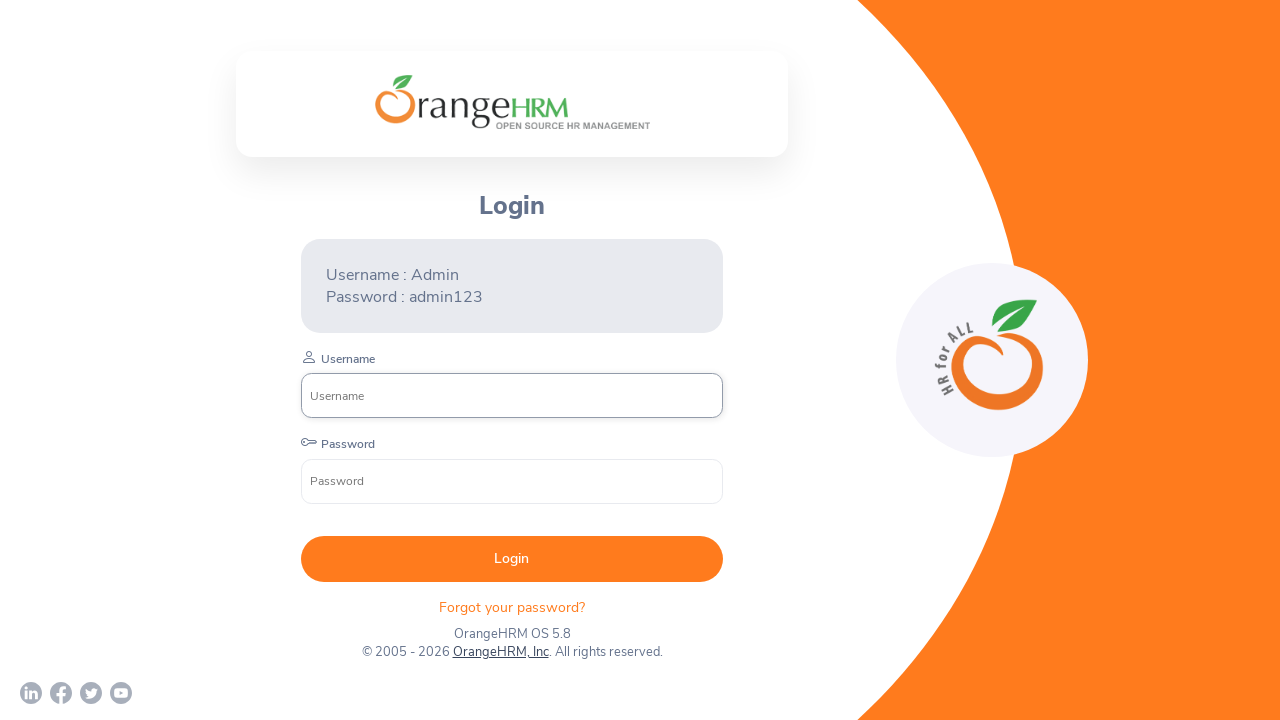